Tests the add/remove elements functionality by clicking the "Add Element" button multiple times and verifying that new elements are created with the expected class

Starting URL: https://the-internet.herokuapp.com/add_remove_elements/

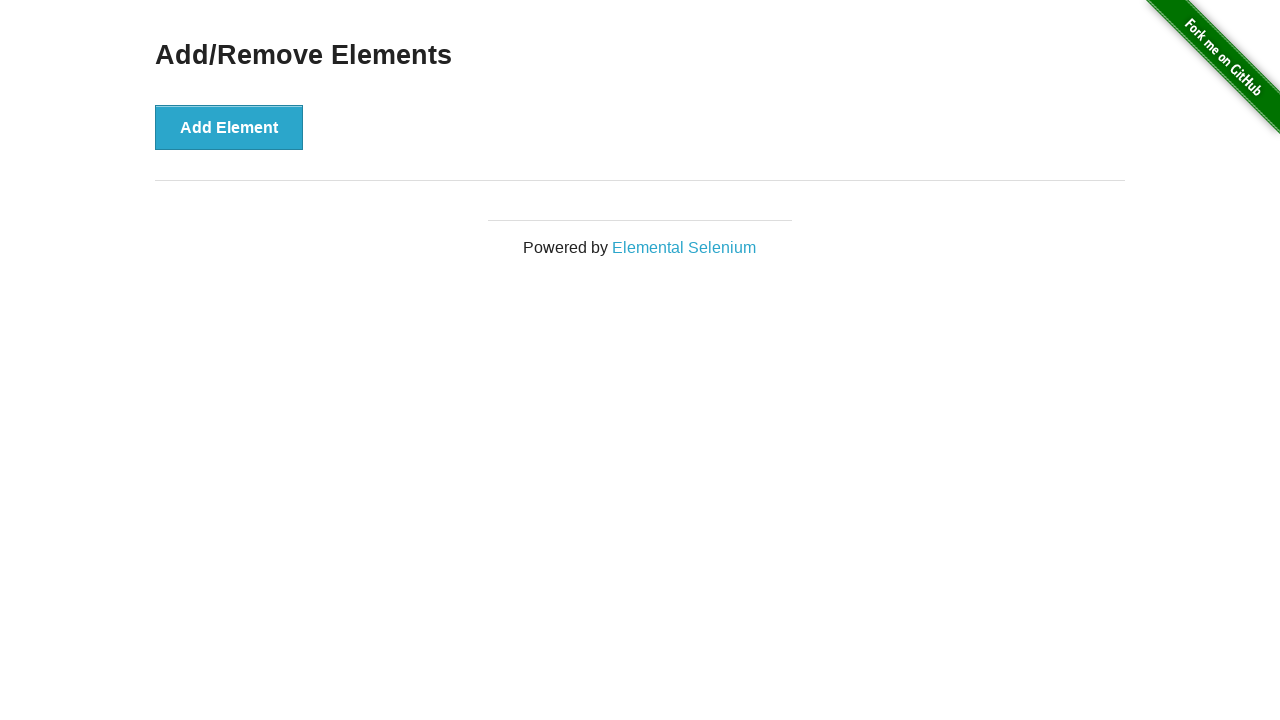

Clicked 'Add Element' button (1st time) at (229, 127) on button[onclick*='addElement']
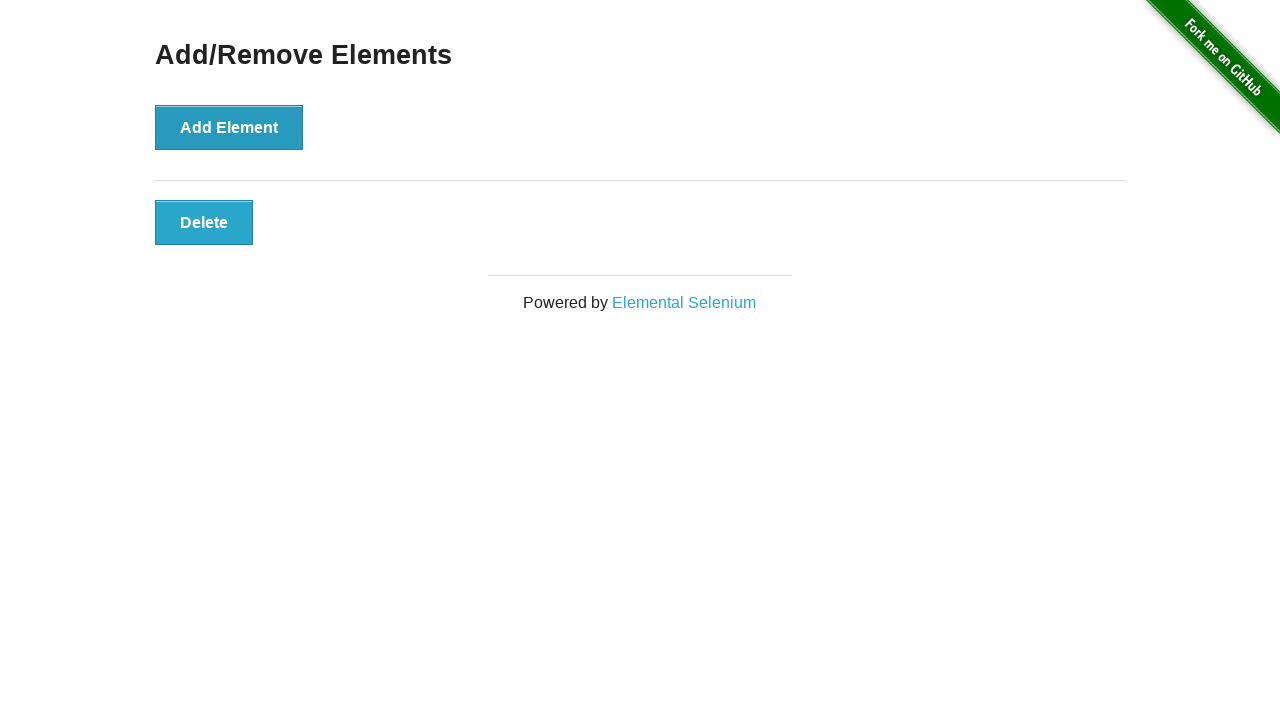

Clicked 'Add Element' button (2nd time) at (229, 127) on button[onclick*='addElement']
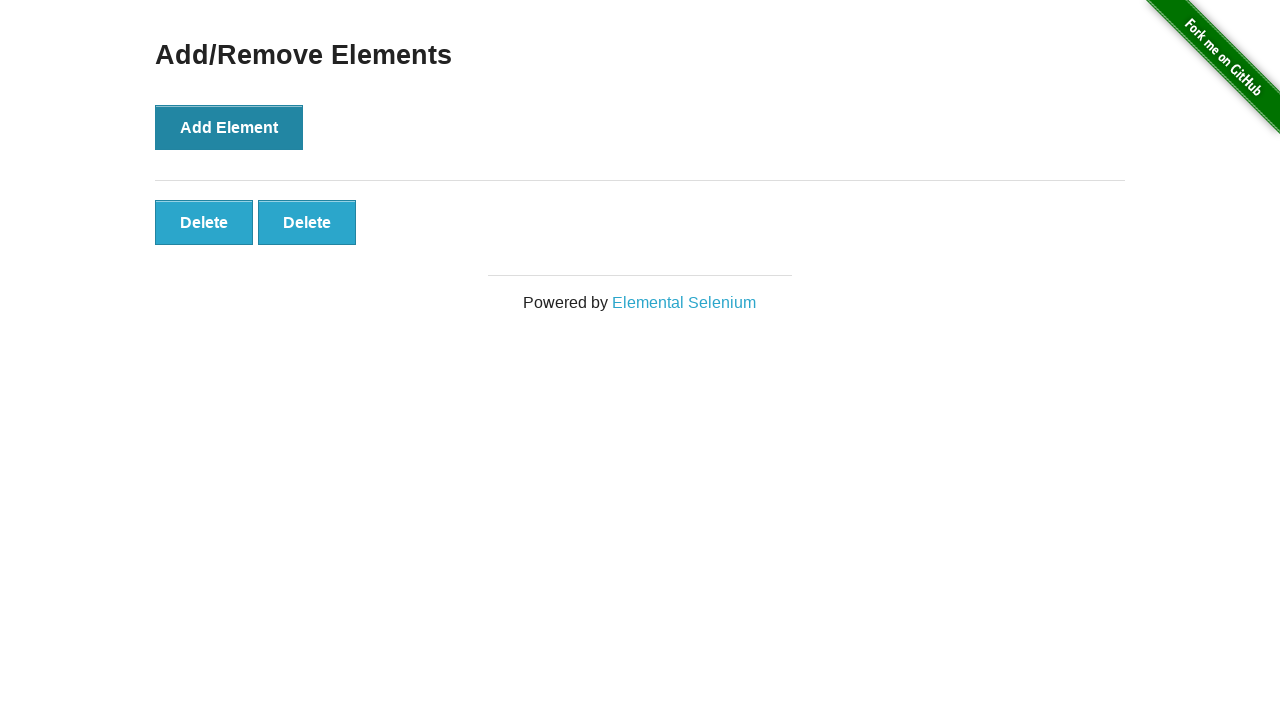

Clicked 'Add Element' button (3rd time) at (229, 127) on button[onclick*='addElement']
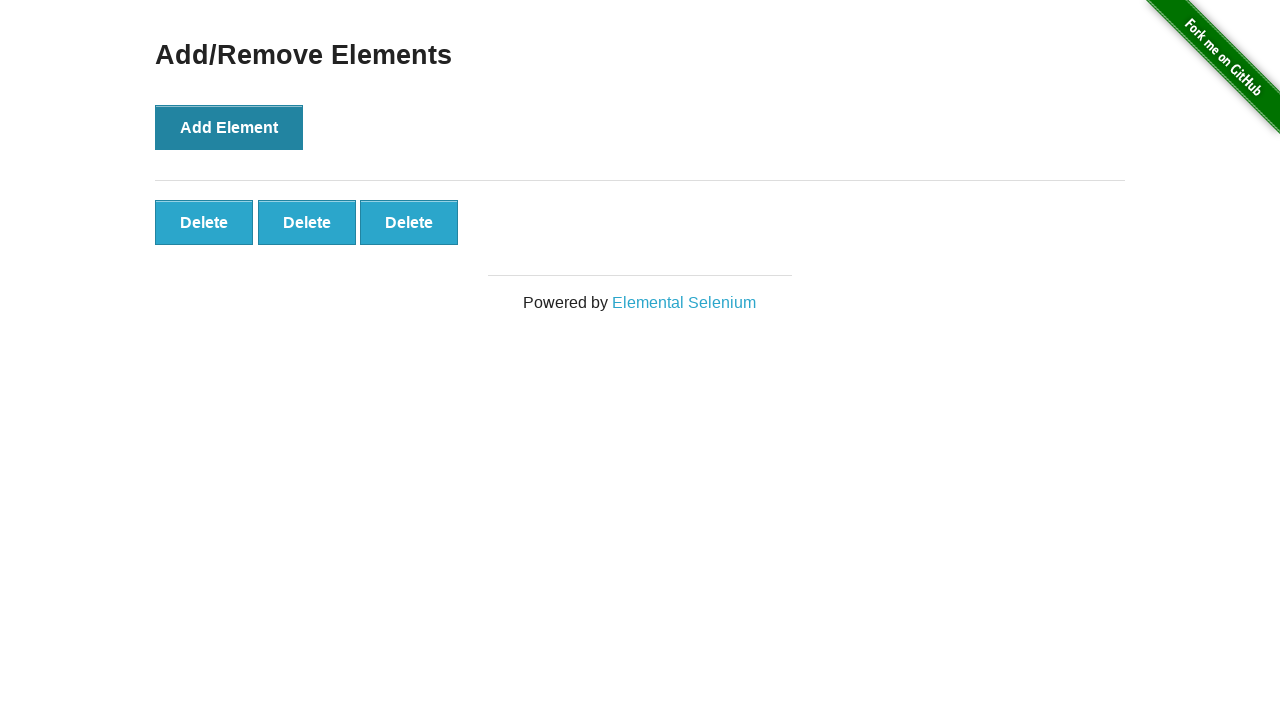

Clicked 'Add Element' button (4th time) at (229, 127) on button[onclick*='addElement']
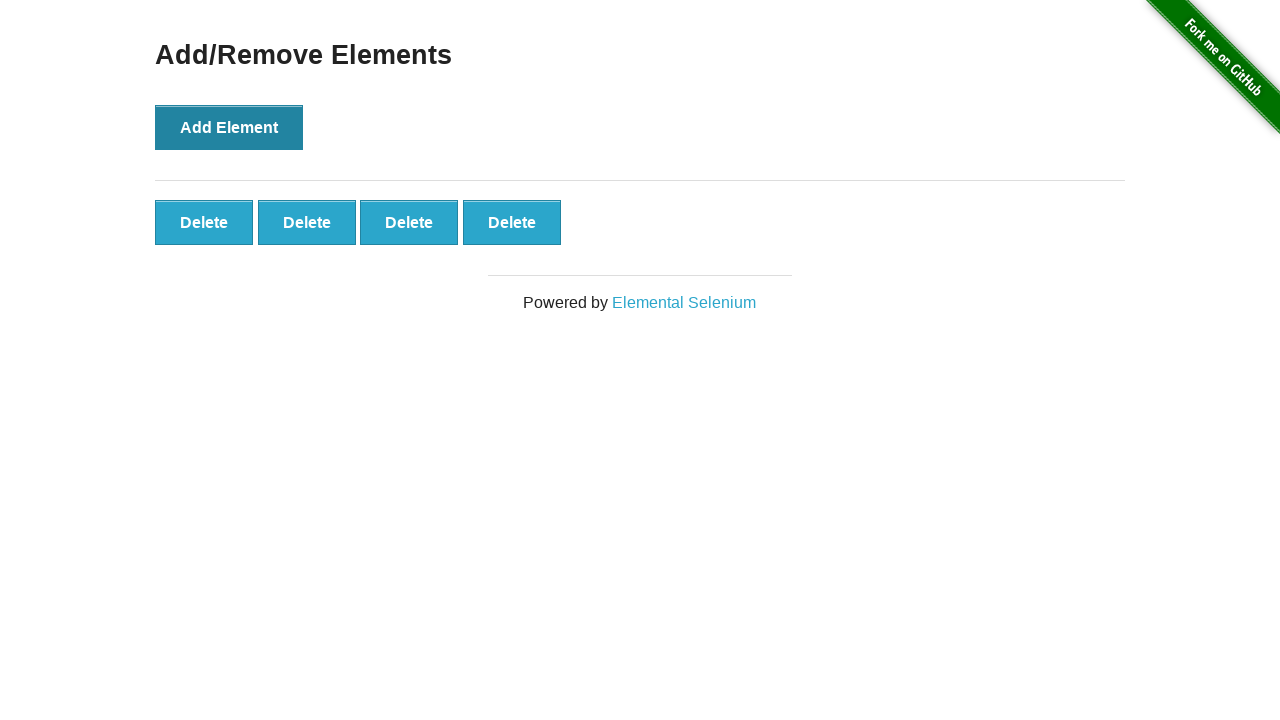

Clicked 'Add Element' button (5th time) at (229, 127) on button[onclick*='addElement']
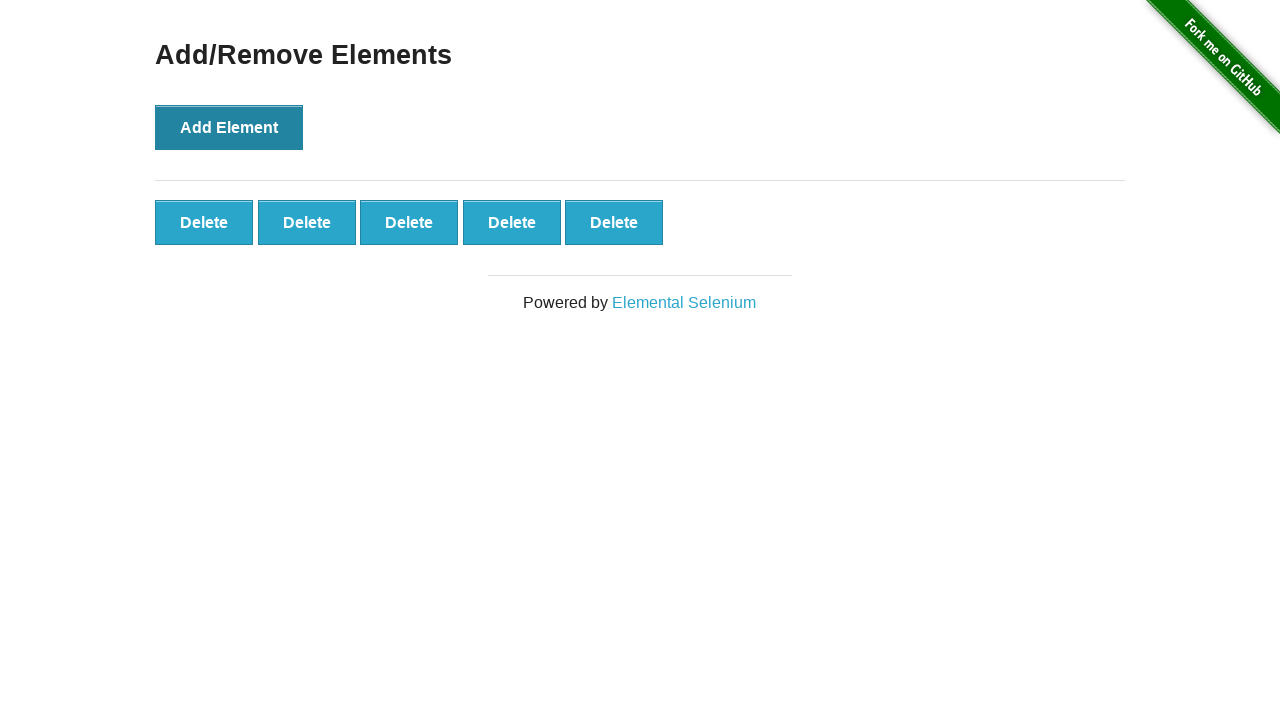

Clicked 'Add Element' button (6th time) at (229, 127) on button[onclick*='addElement']
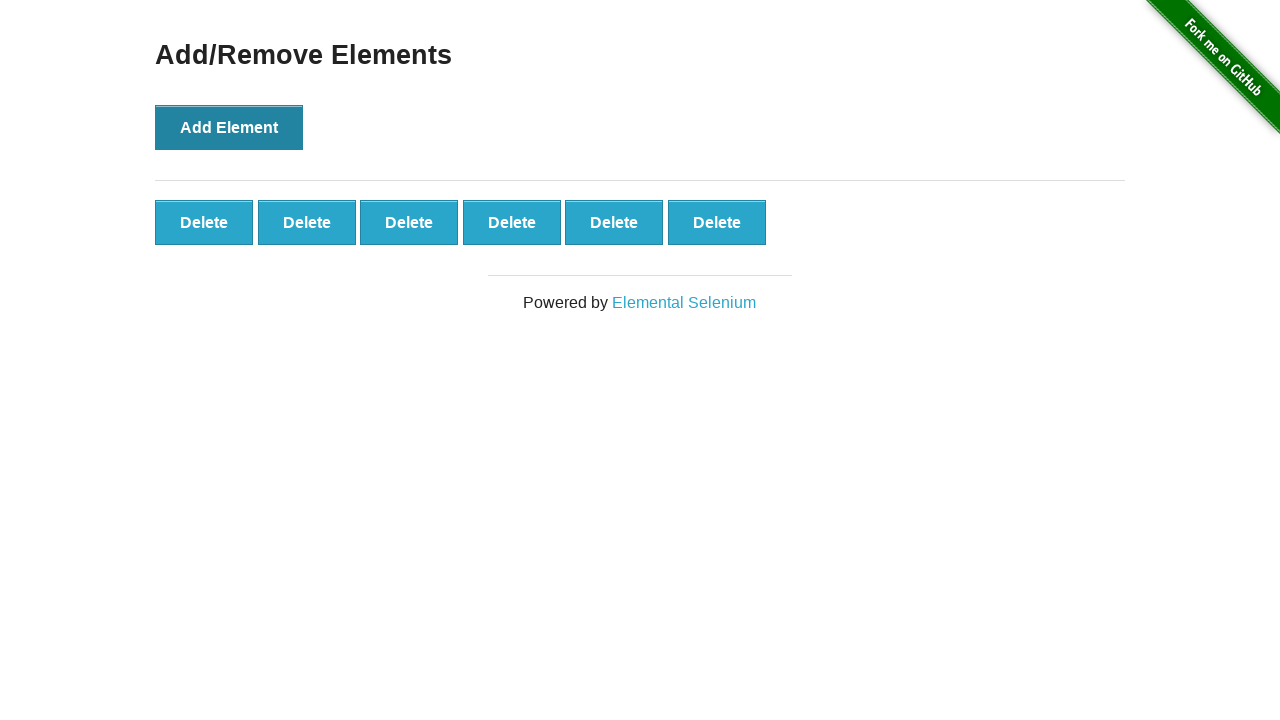

Verified elements with class 'added-manually' are present
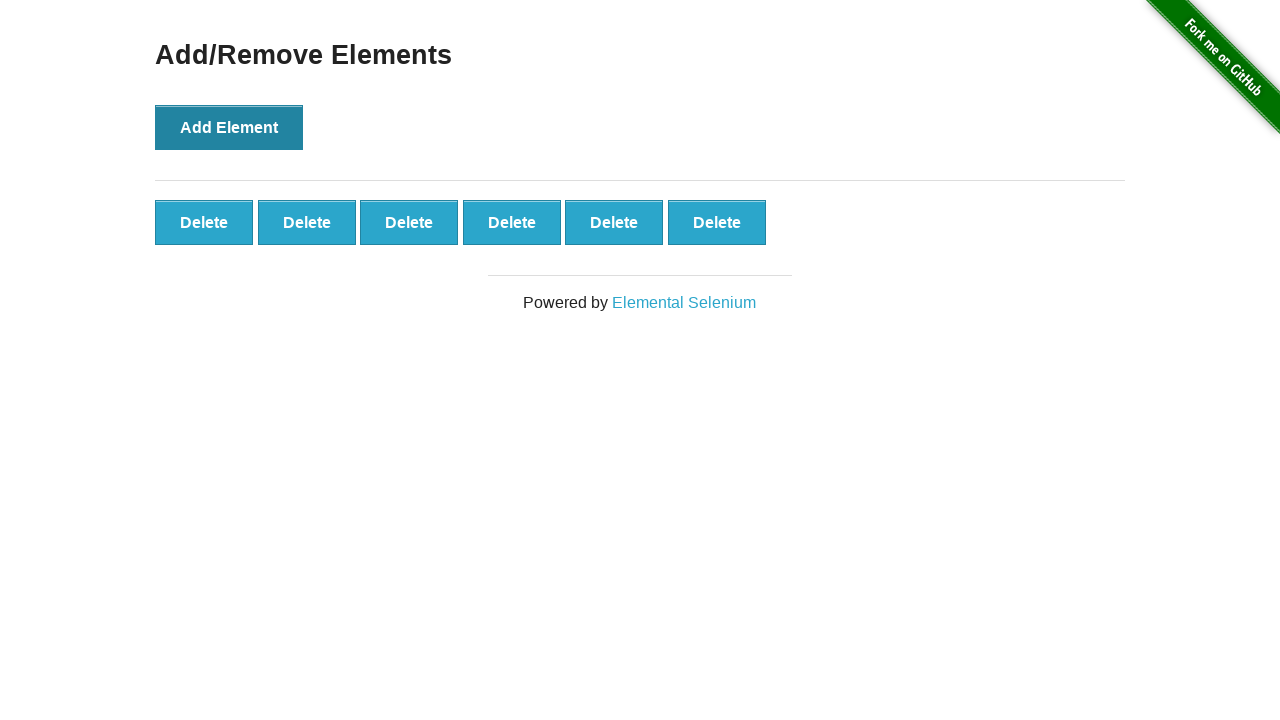

Retrieved all added elements, found 6 buttons with class 'added-manually'
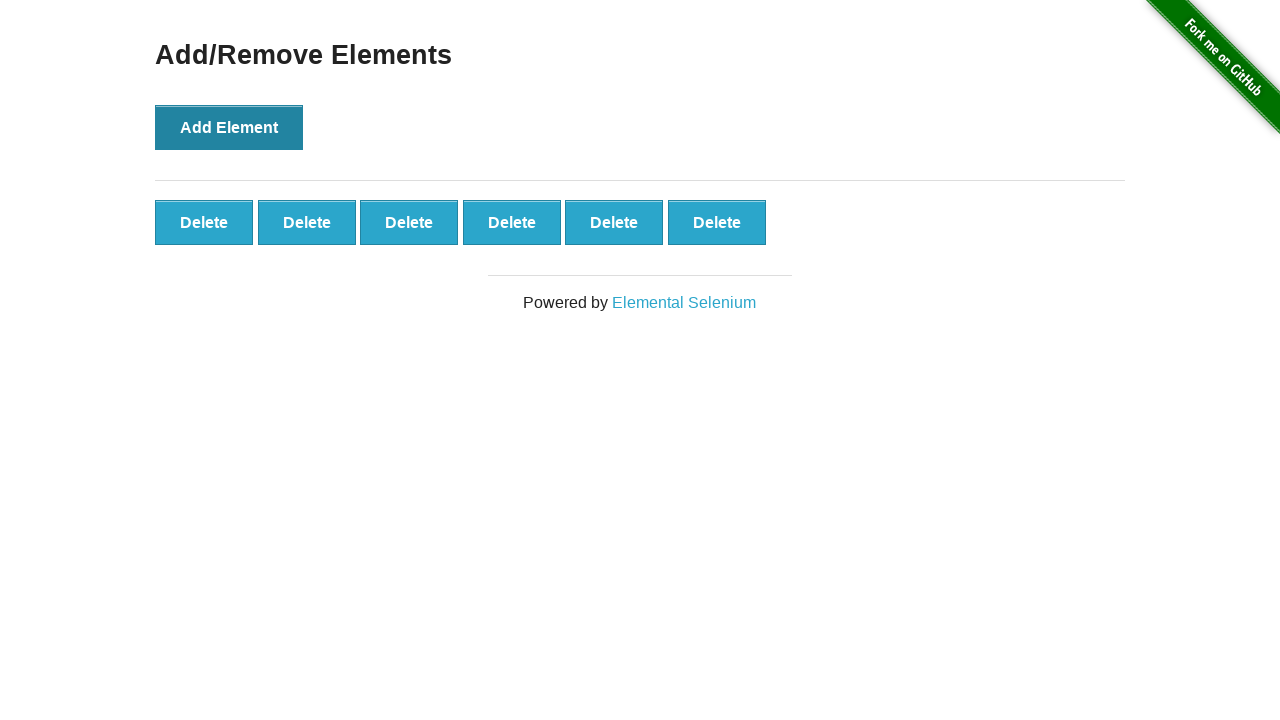

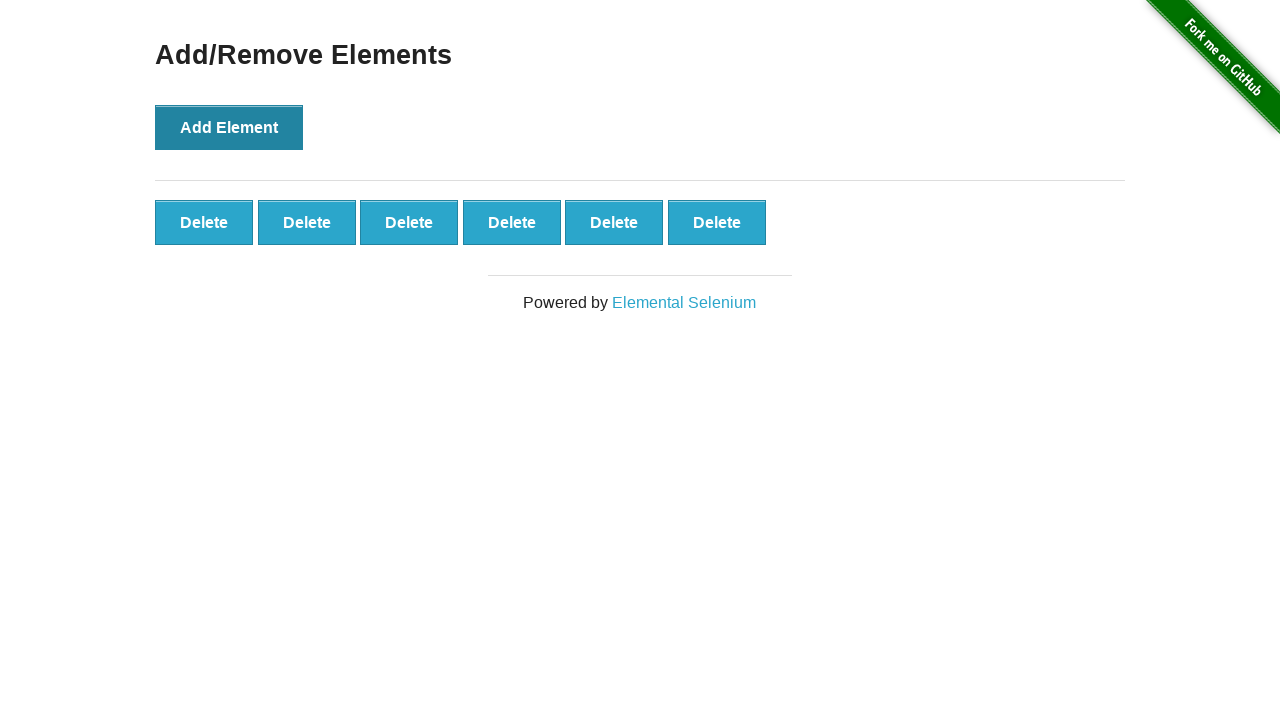